Tests that an error message is displayed when attempting to login with a blank password field

Starting URL: https://www.saucedemo.com

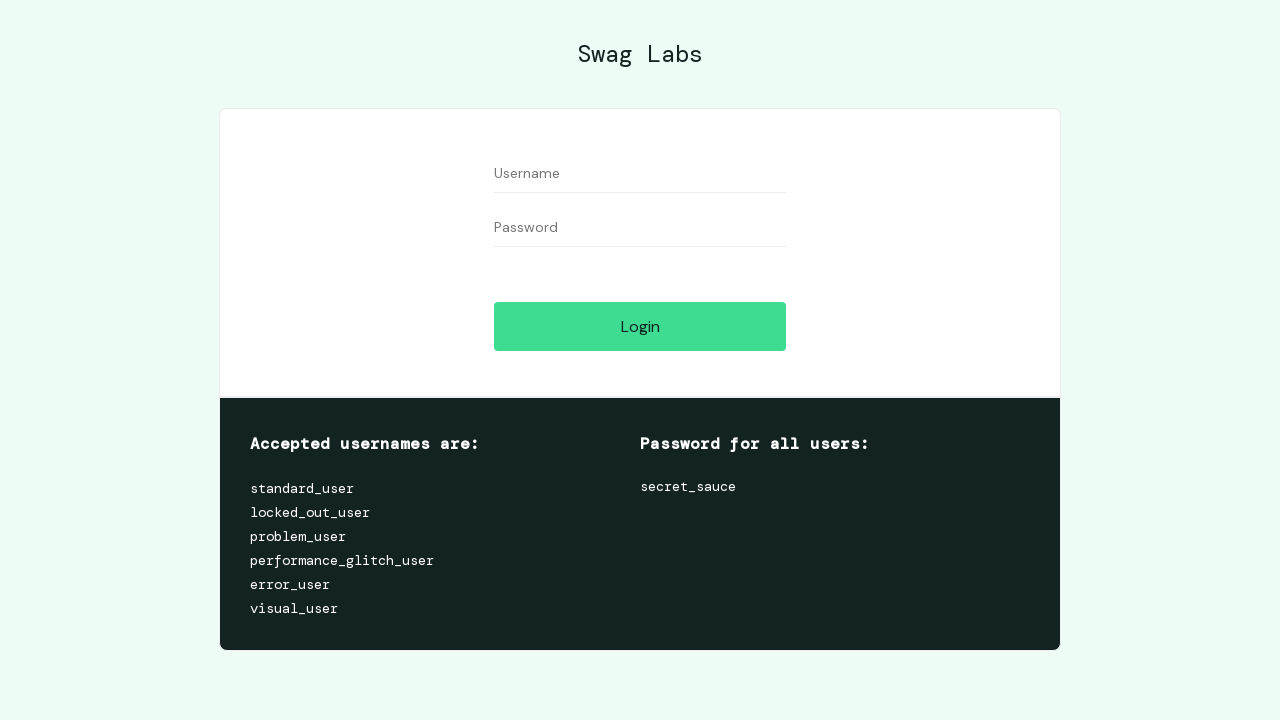

Filled username field with 'standard_user' on input[name='user-name']
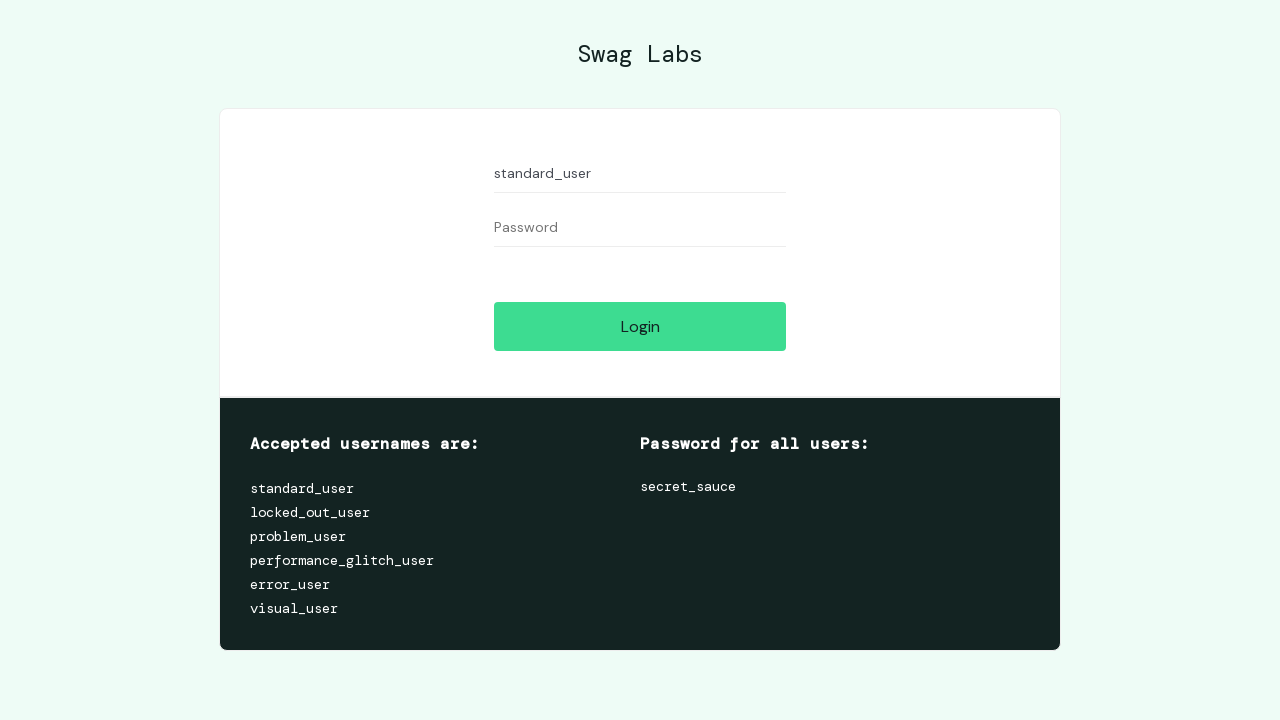

Clicked login button with blank password field at (640, 326) on input[name='login-button']
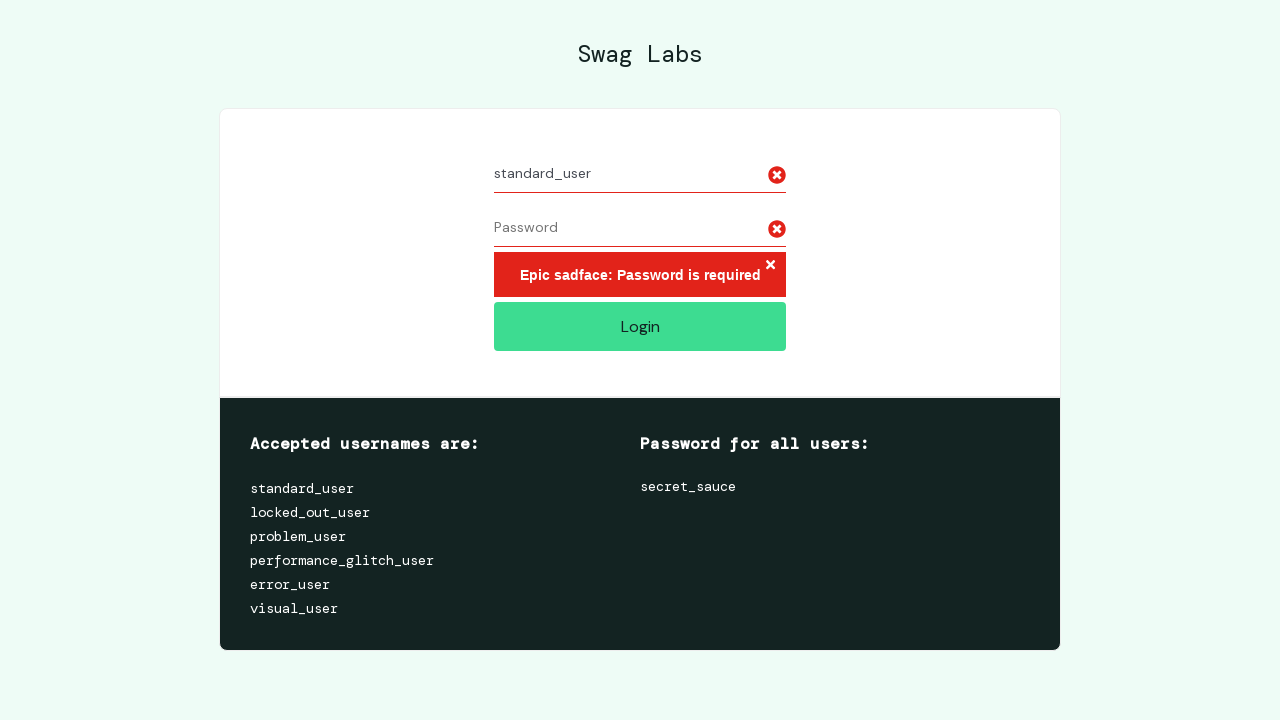

Error message displayed when attempting login without password
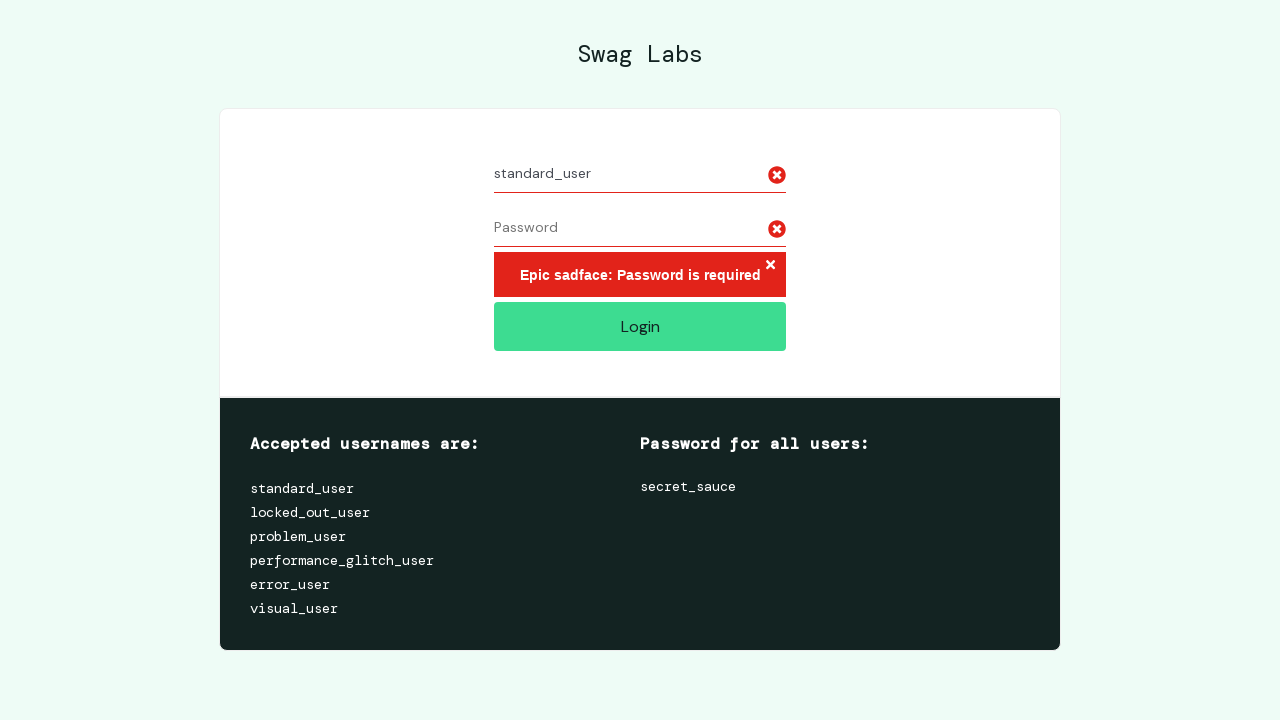

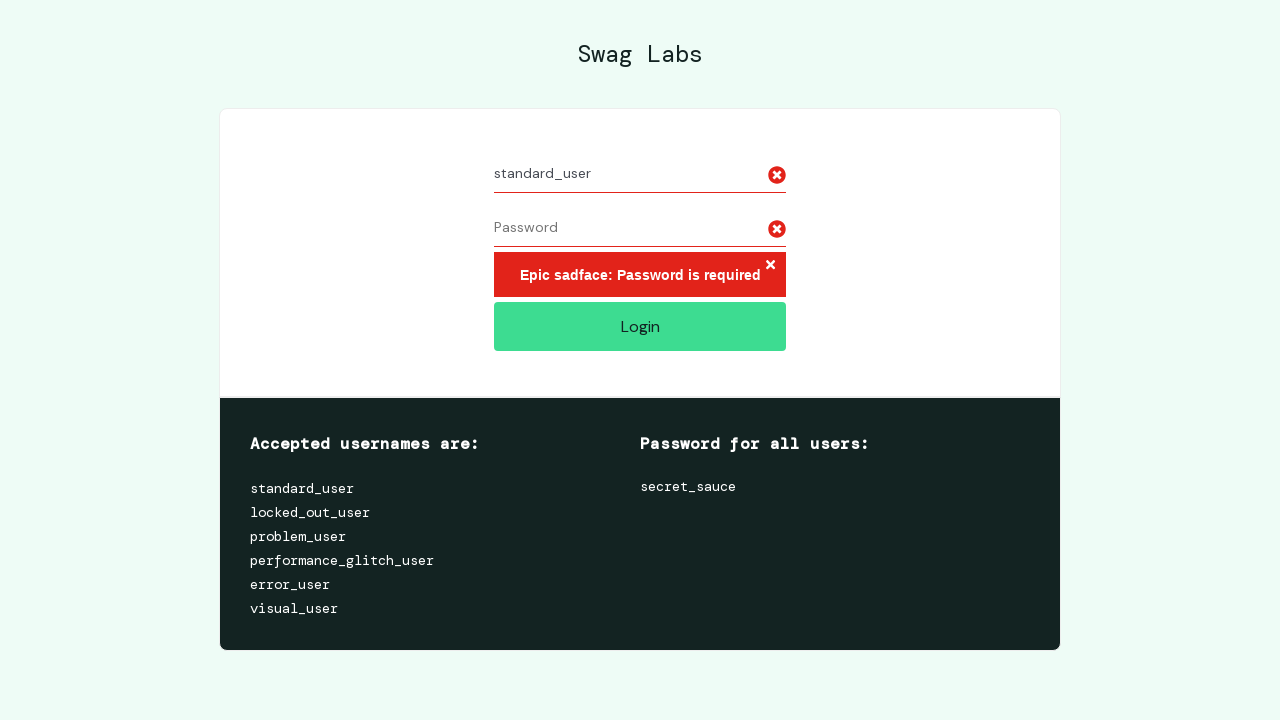